Verifies a digital badge by clicking on it, navigating to the document verification page, clicking the Verify button, checking the verification result, and if valid, verifying the Public Audit Proof including Merkle proof and Proof B integrity checks.

Starting URL: https://print2block.com/demo-badge-v2/aigf.html

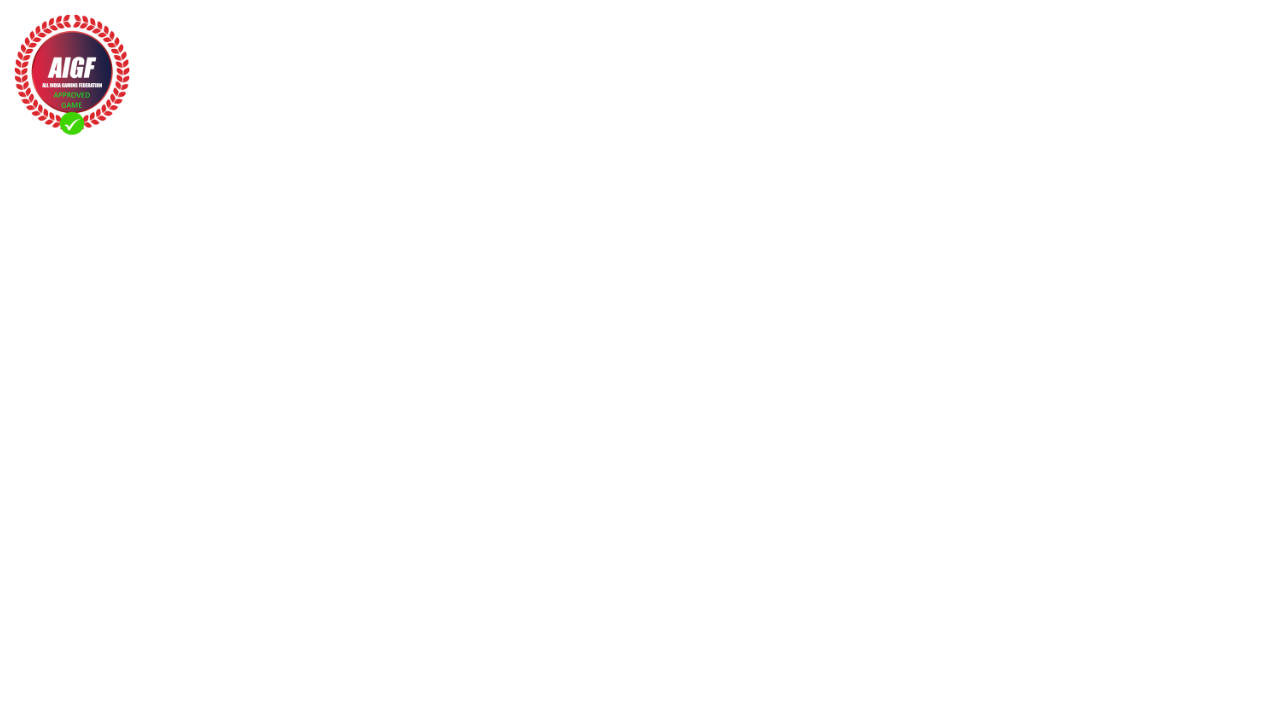

Clicked on AIGF badge at (72, 72) on internal:attr=[alt="p2b-badge"i]
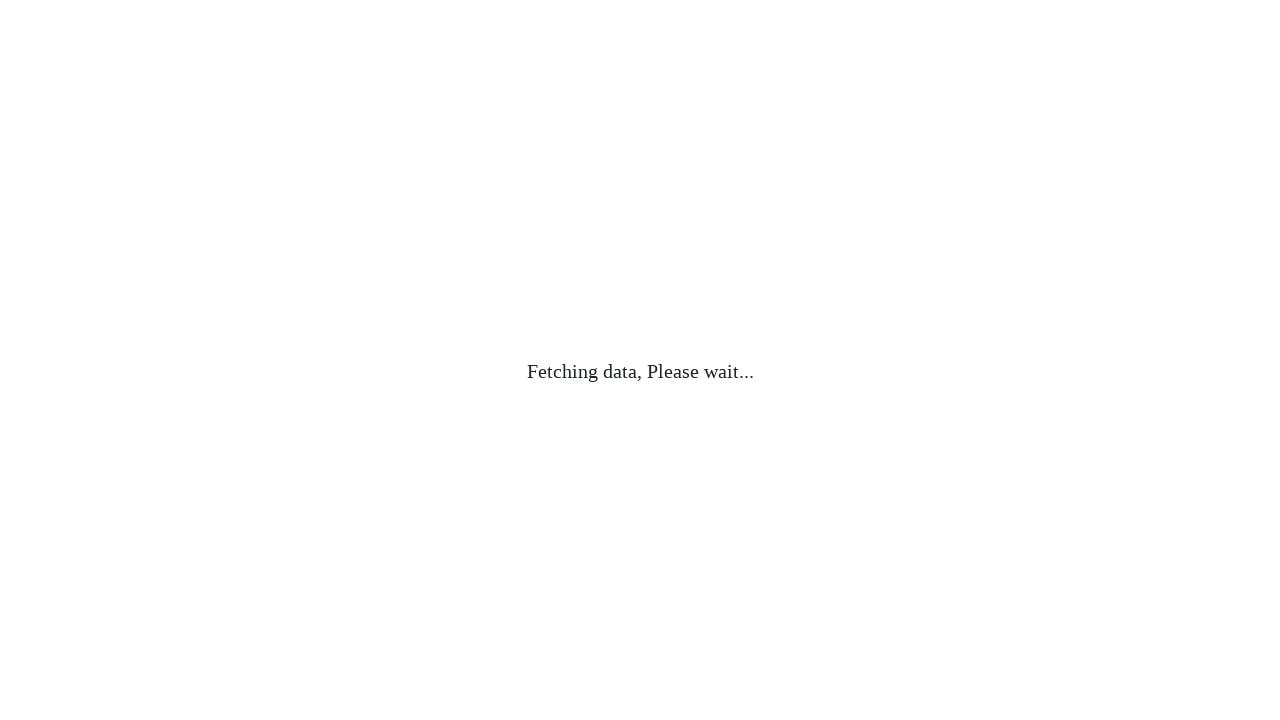

Navigated to document verification page
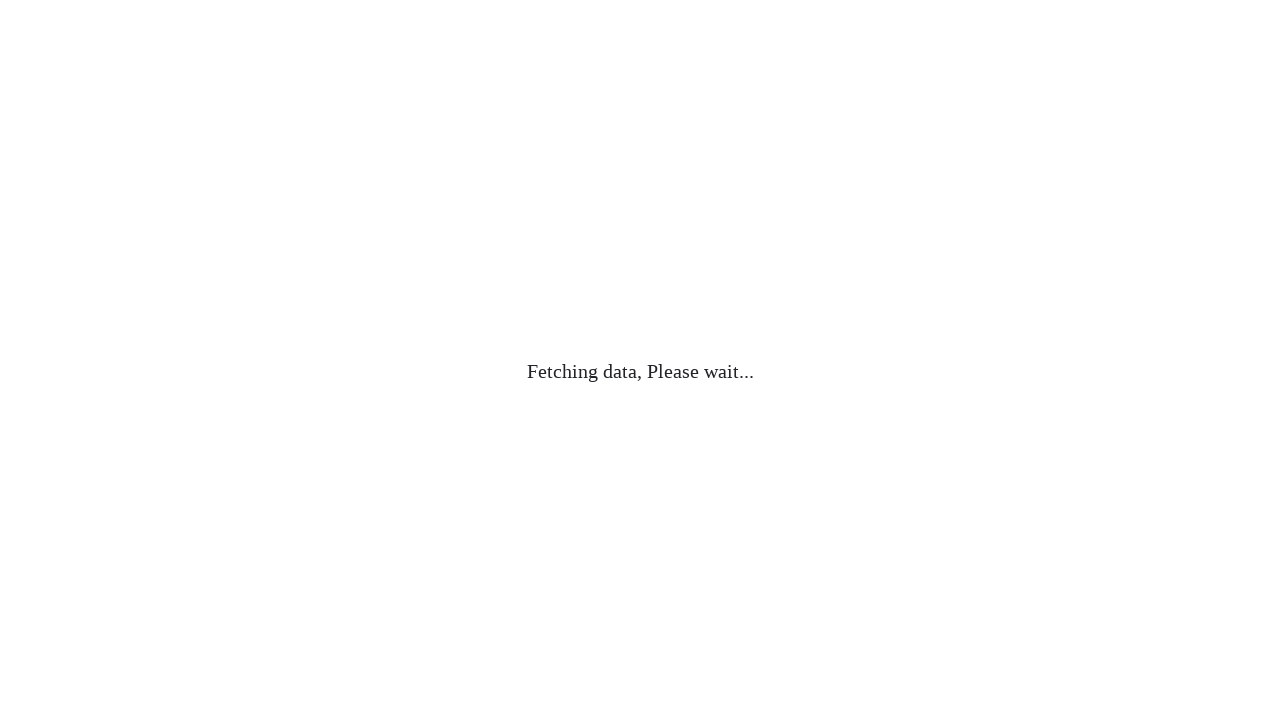

Clicked Verify button at (997, 581) on internal:role=button[name="Verify"i]
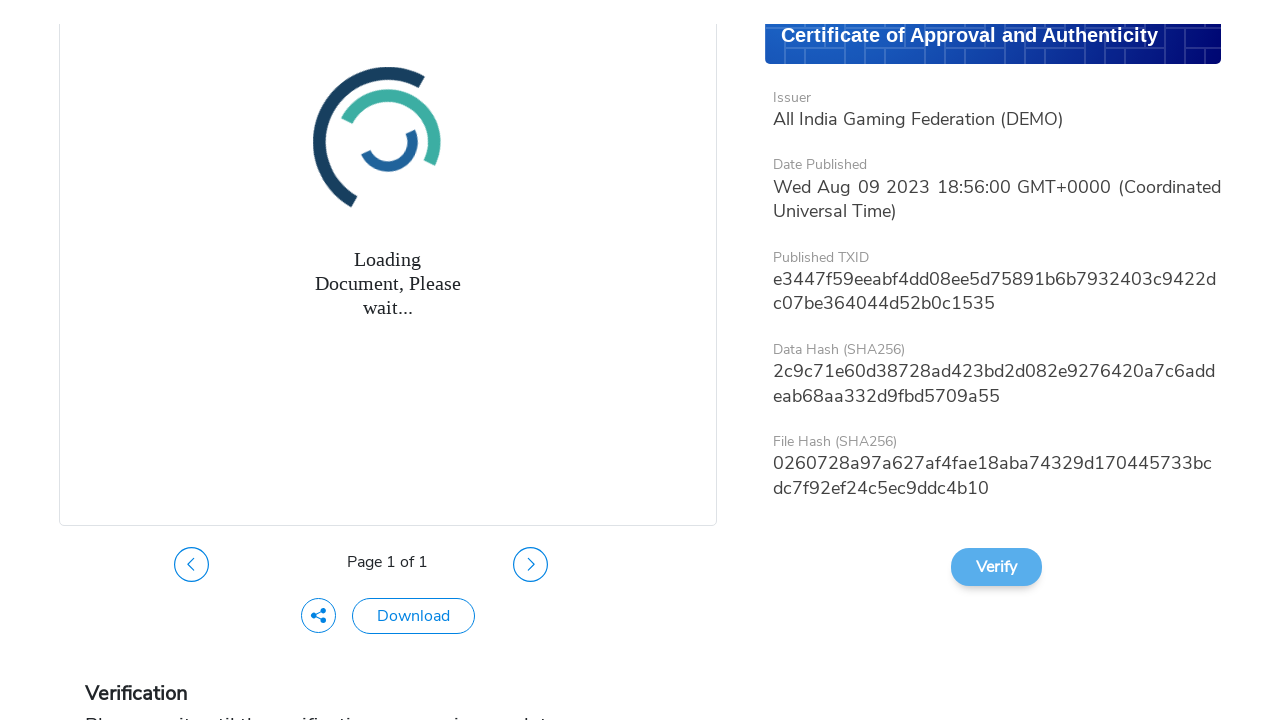

Verification result message appeared
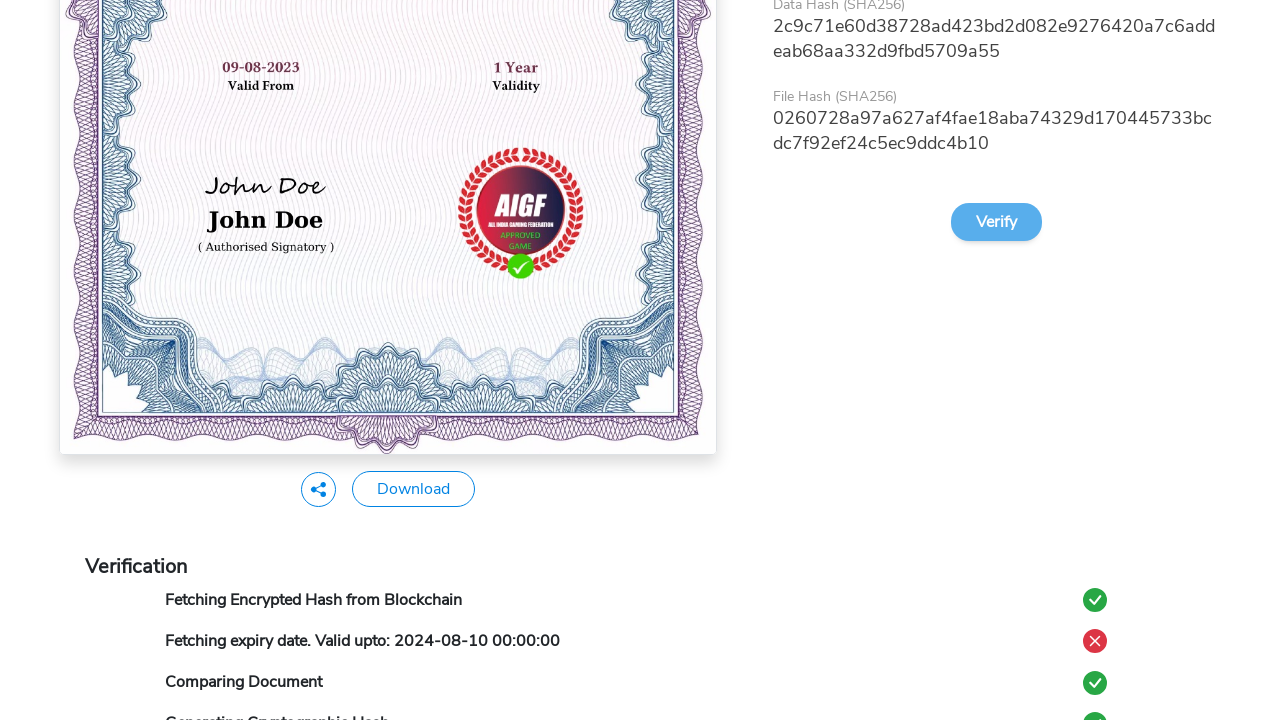

Retrieved verification result: this document is verified to be
                expired!
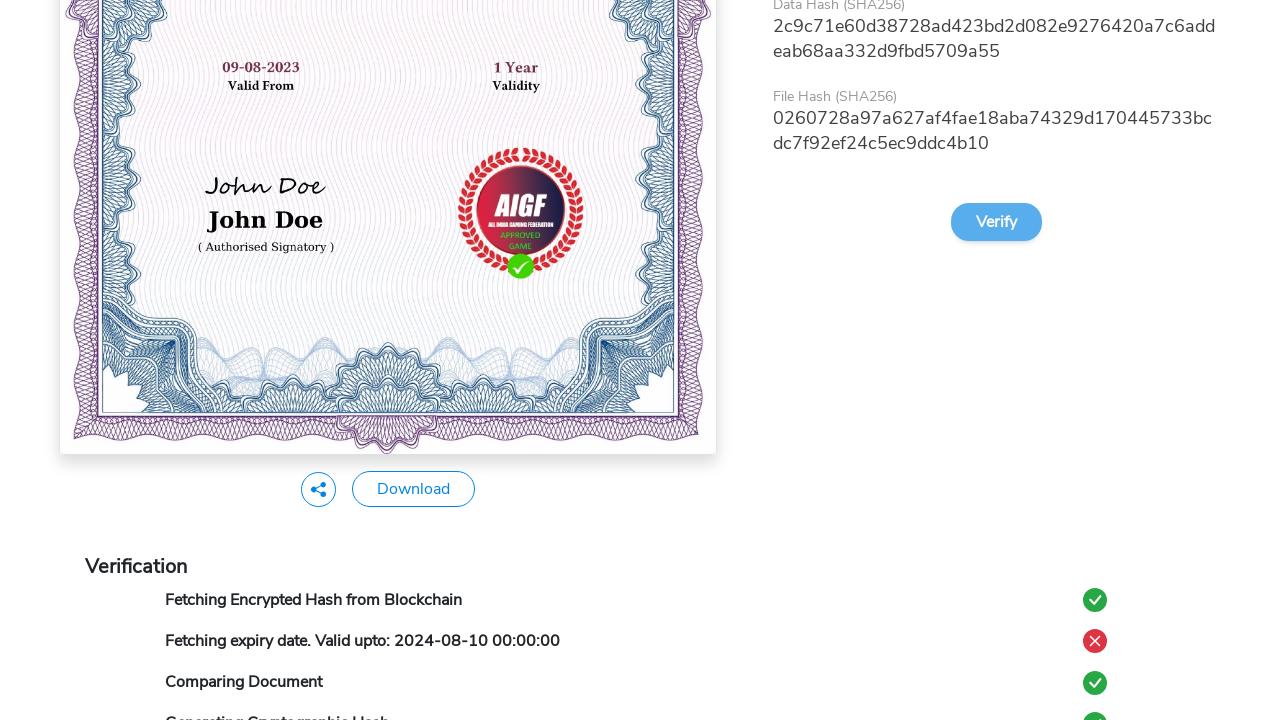

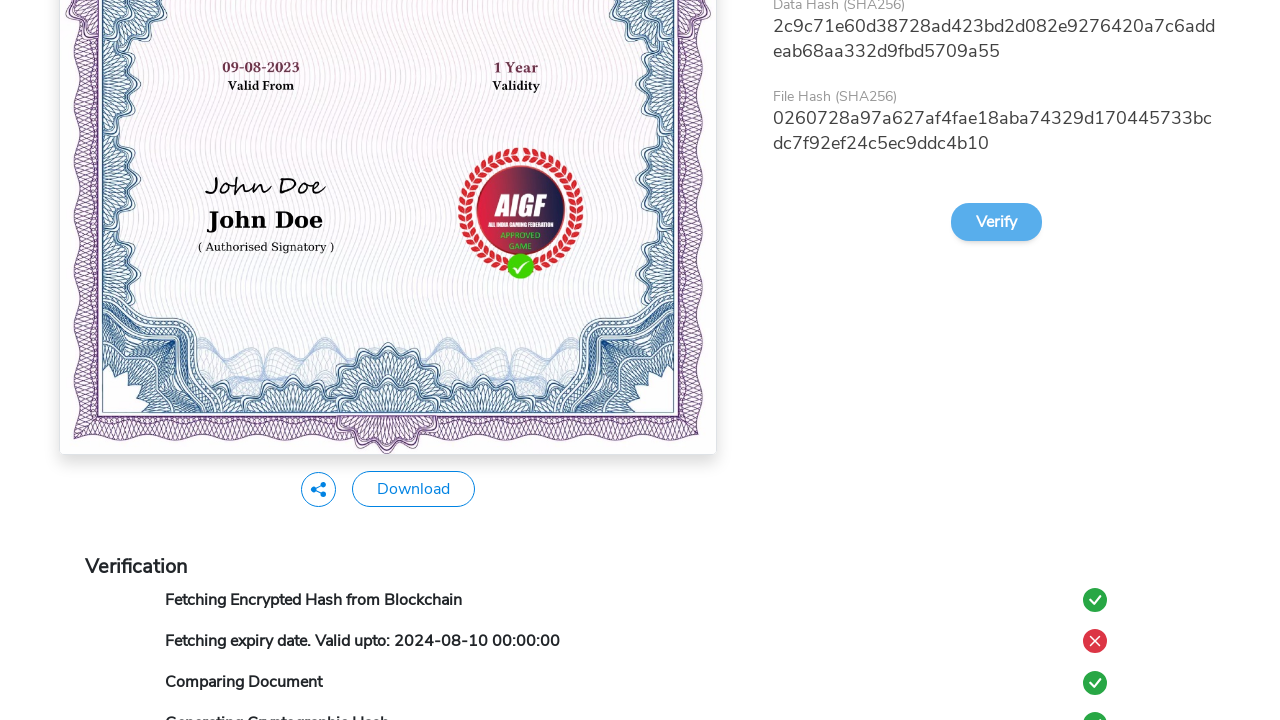